Tests checkbox functionality on Telerik Kendo UI demo page by selecting all checkboxes and then deselecting them.

Starting URL: https://demos.telerik.com/kendo-ui/checkbox/index

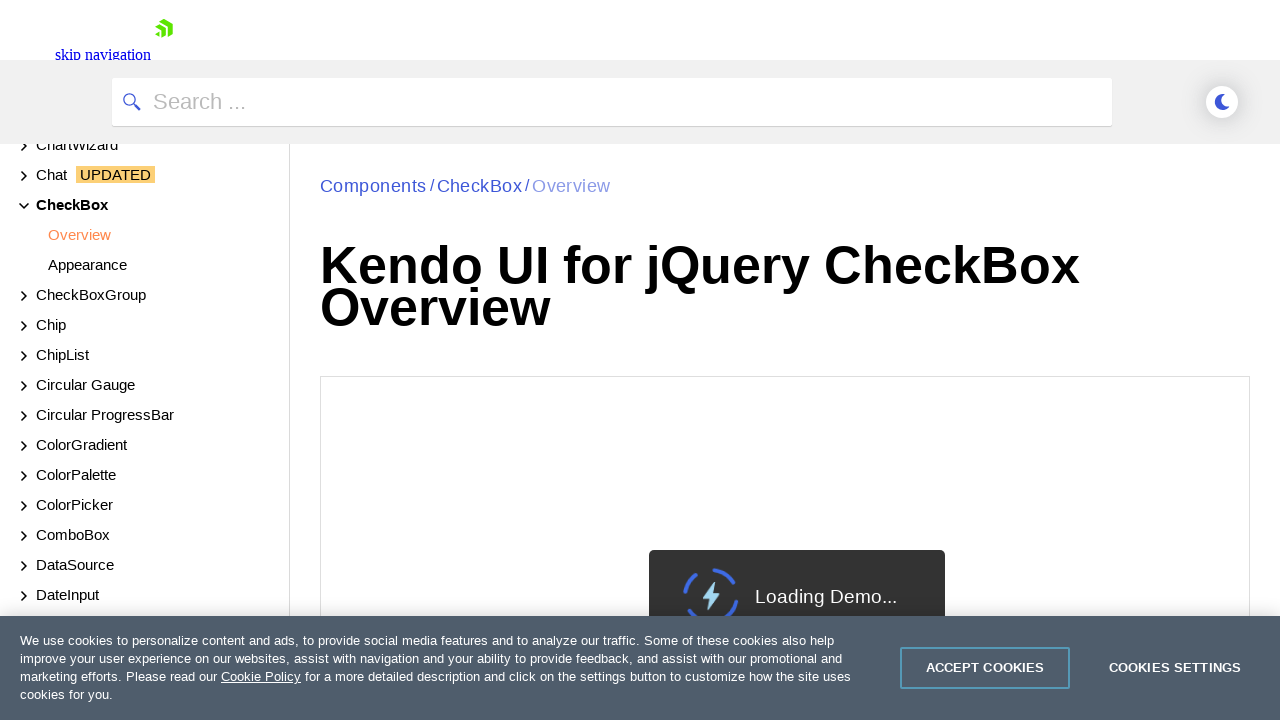

Waited 5 seconds for page to load
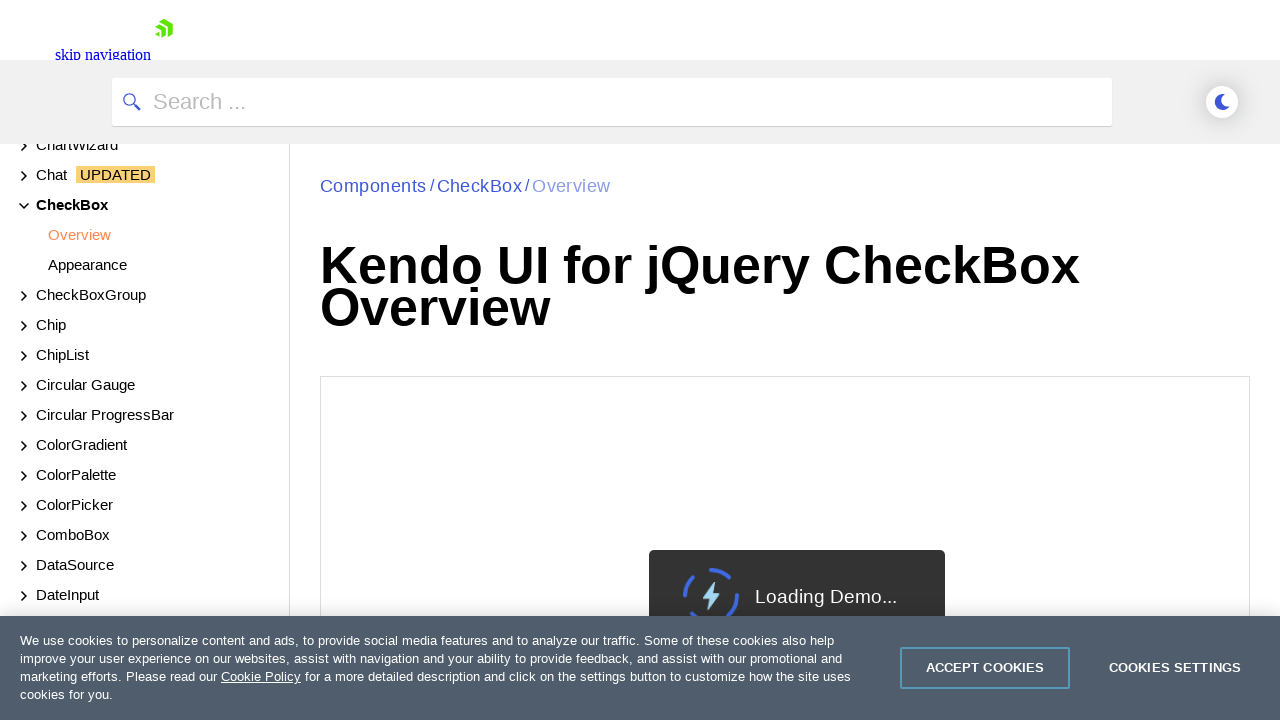

Located all checkboxes in the example section
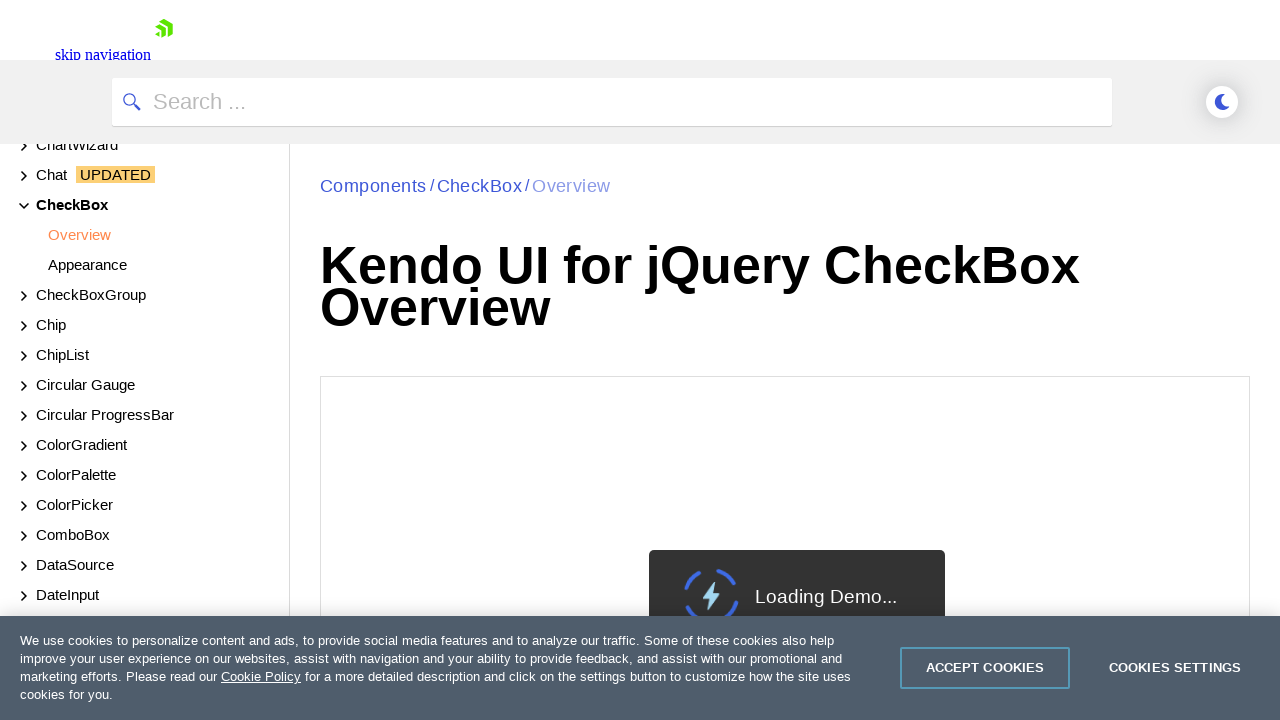

Found 0 checkboxes on the page
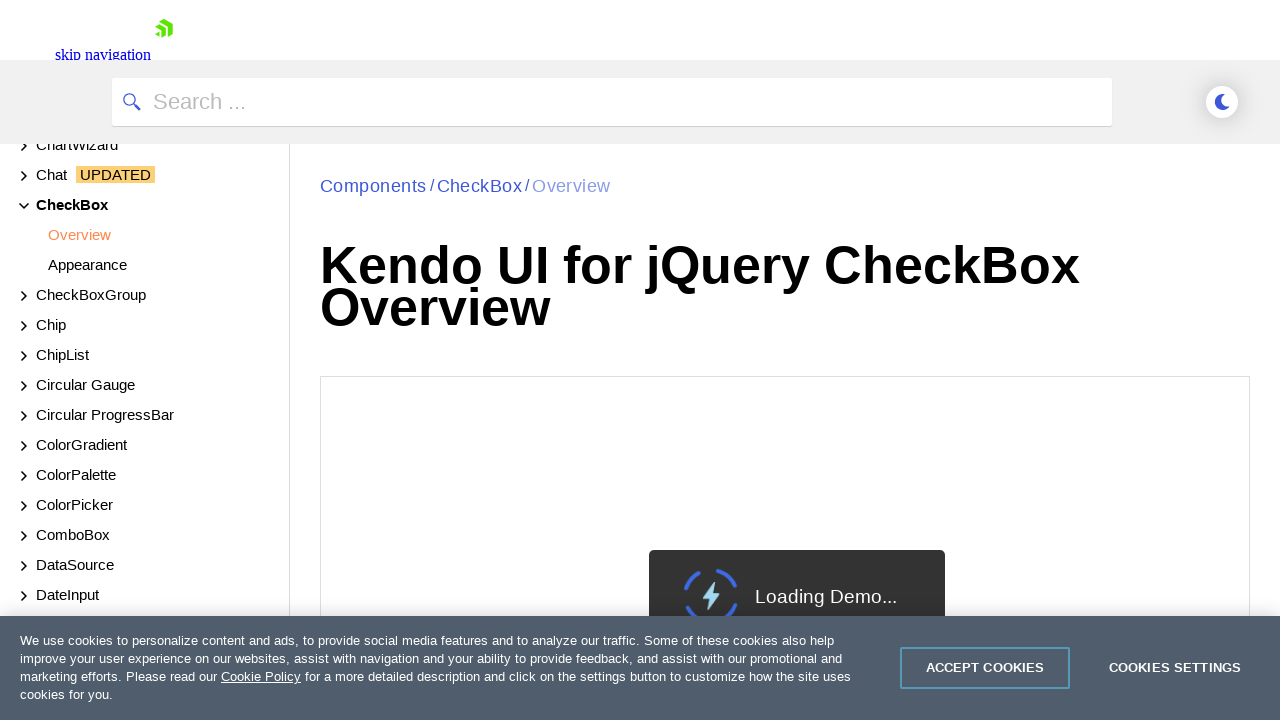

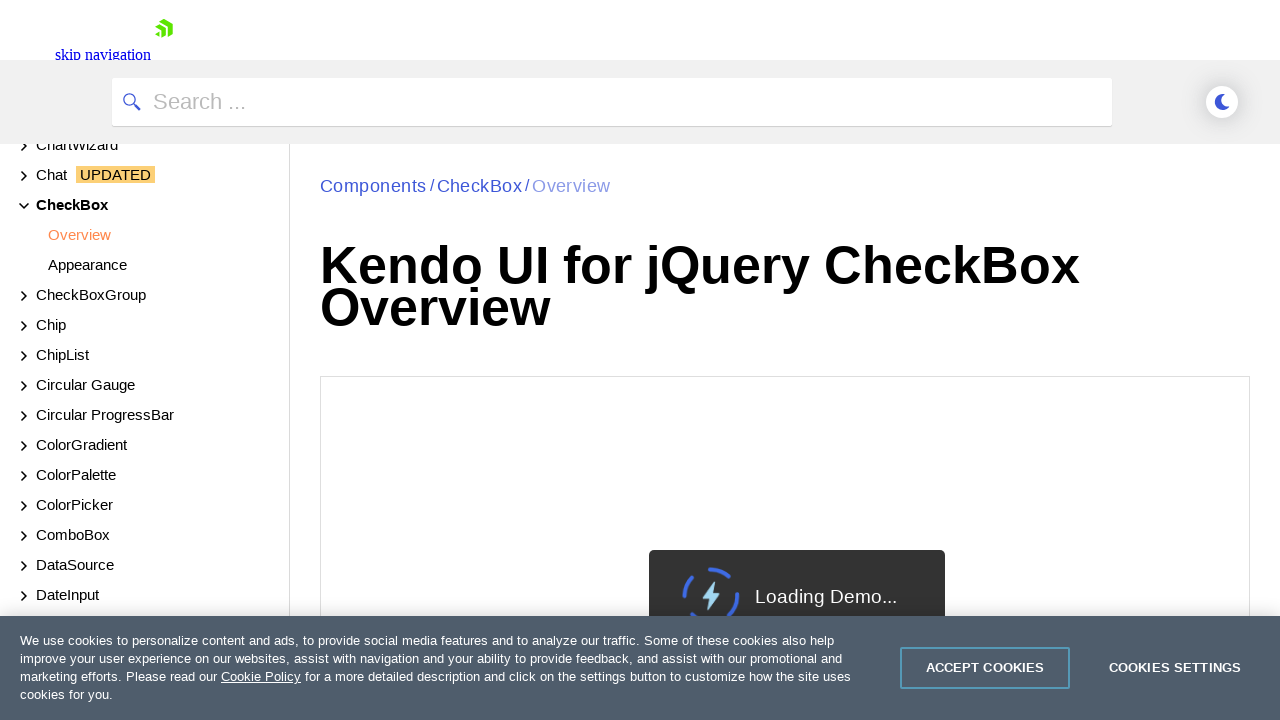